Navigates to a football statistics website, selects "All matches" option, filters by country "Turkey" using a dropdown, and verifies that match data is displayed

Starting URL: https://www.adamchoi.co.uk/overs/detailed

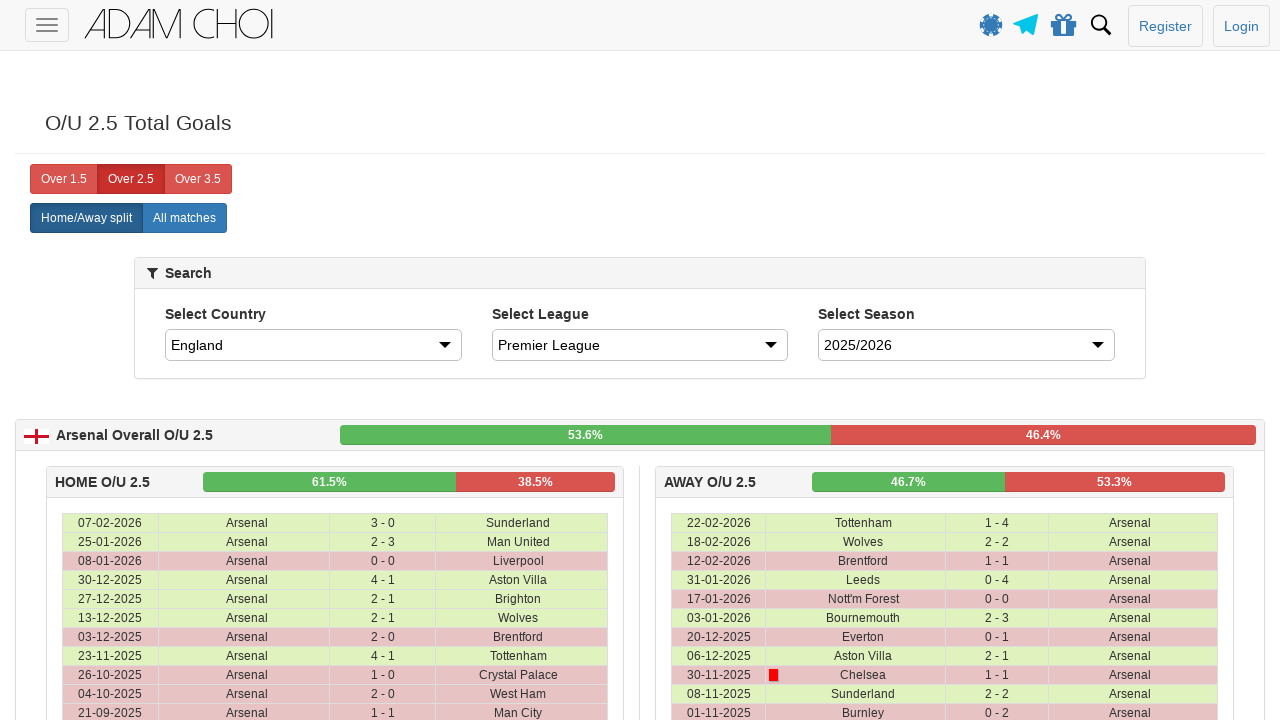

Clicked 'All matches' button at (184, 218) on xpath=//label[@analytics-event="All matches"]
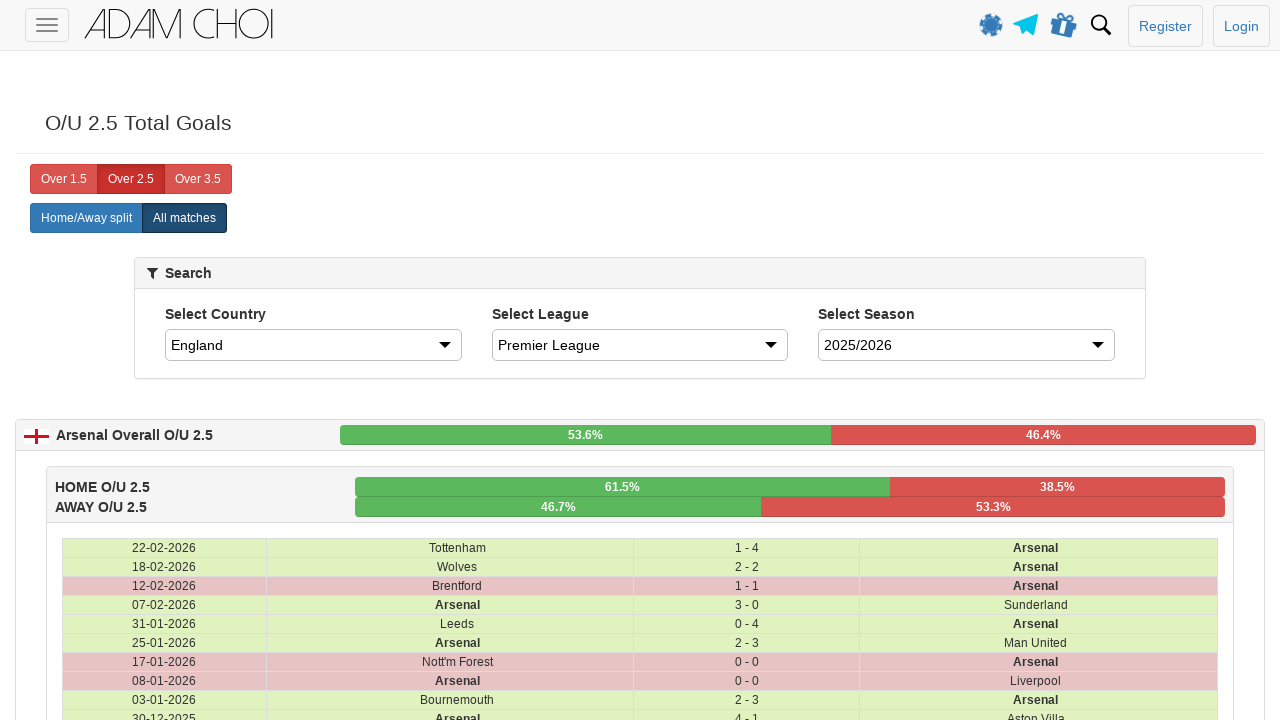

Selected 'Turkey' from country dropdown on #country
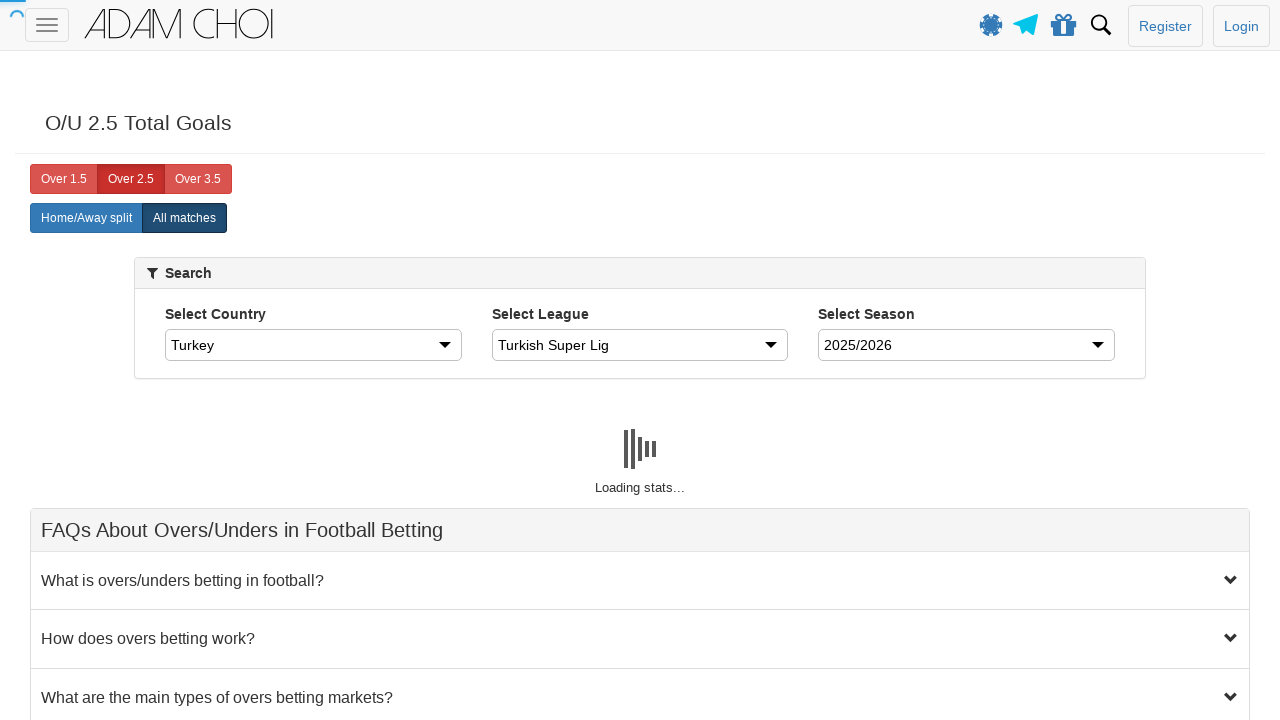

Waited 3 seconds for matches table to load with filtered data
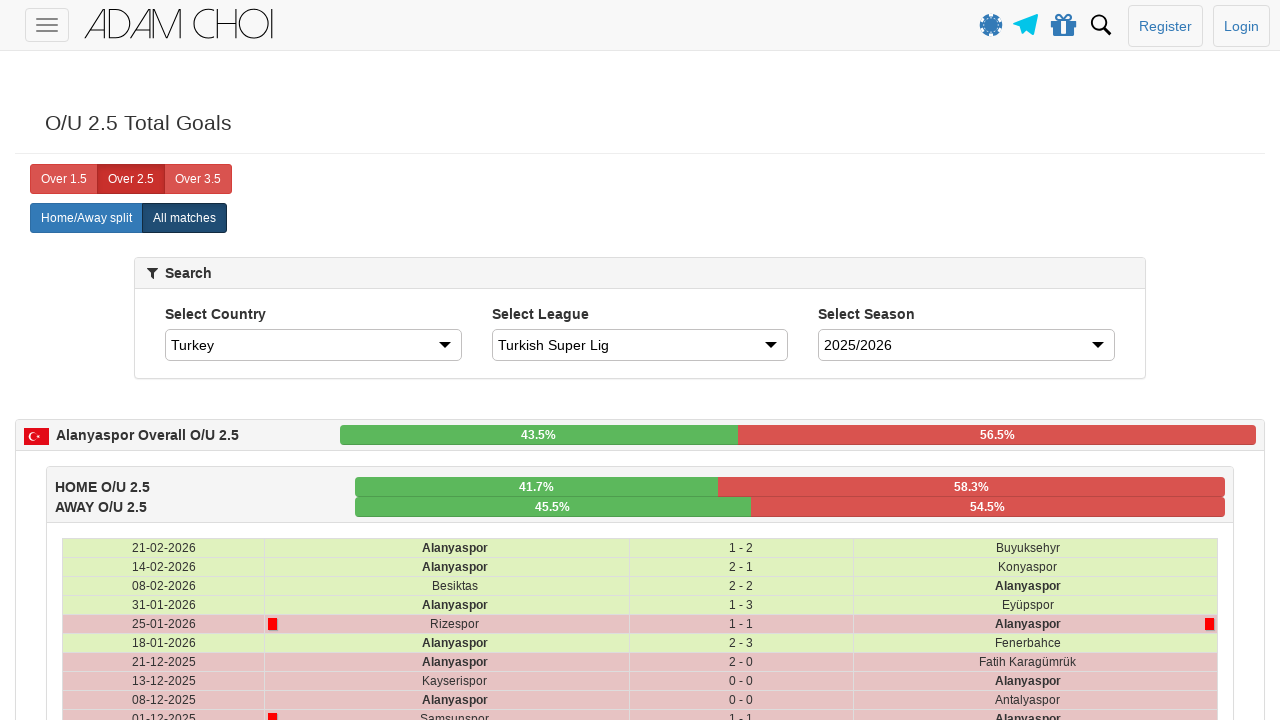

Verified that match rows are present in the table
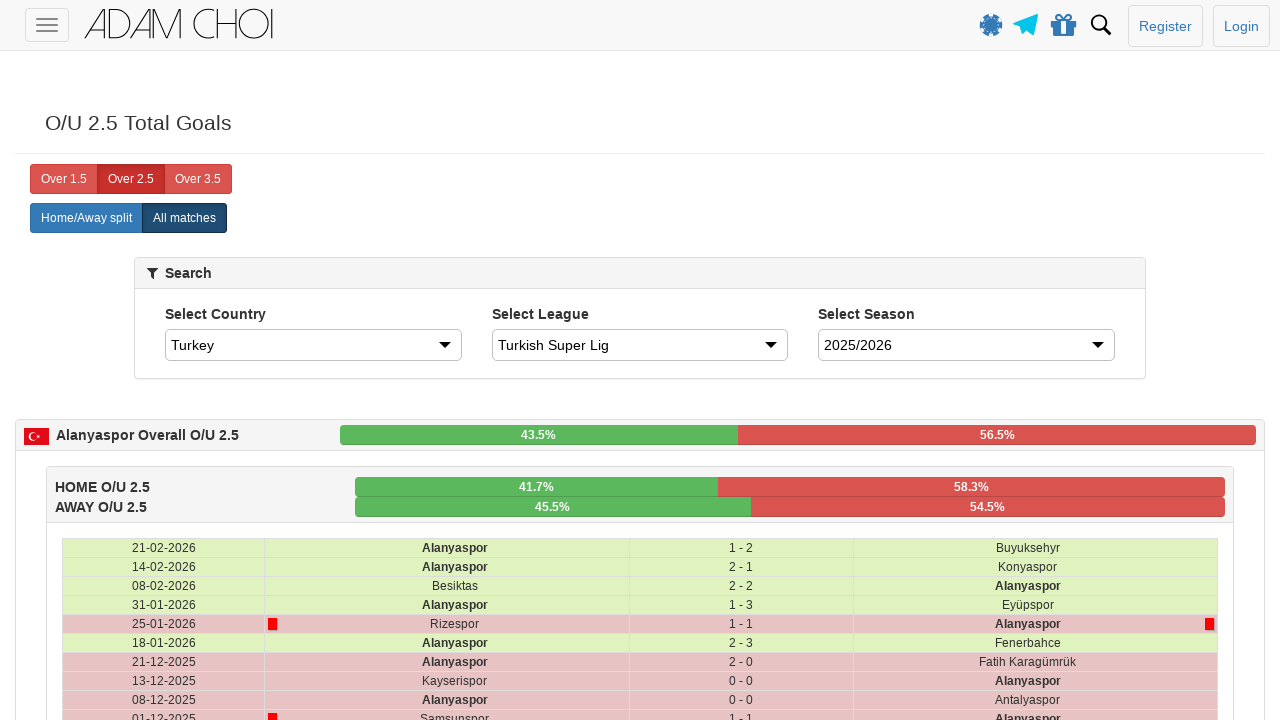

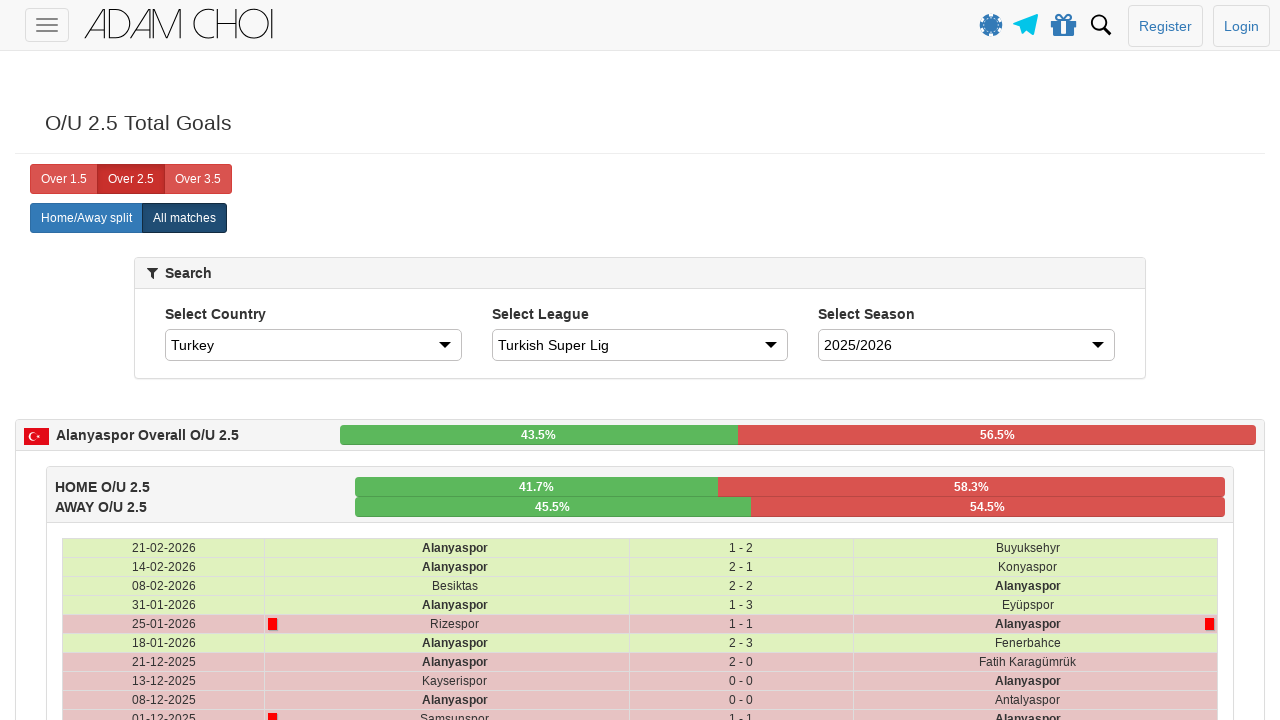